Tests the Automation Exercise website by verifying the number of links on the homepage, navigating to the Products page, and checking if the special offer element is displayed

Starting URL: https://www.automationexercise.com/

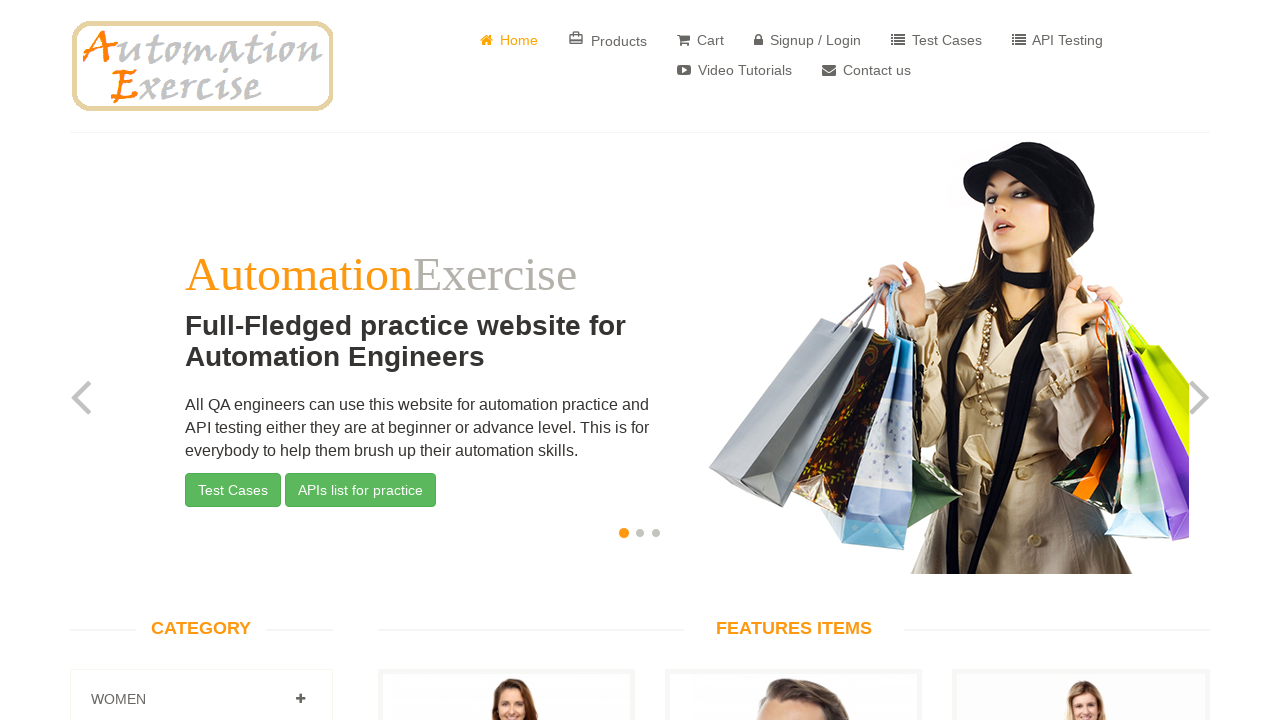

Retrieved all links on the homepage
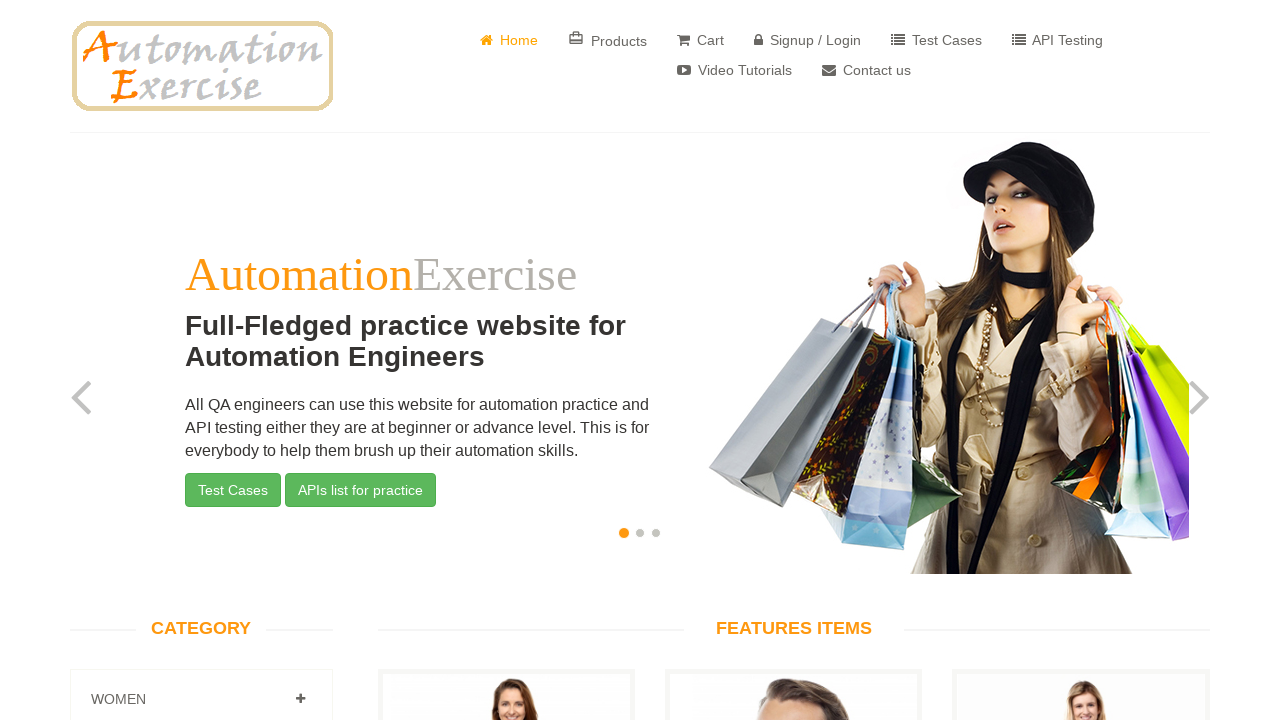

Counted 147 links on the page
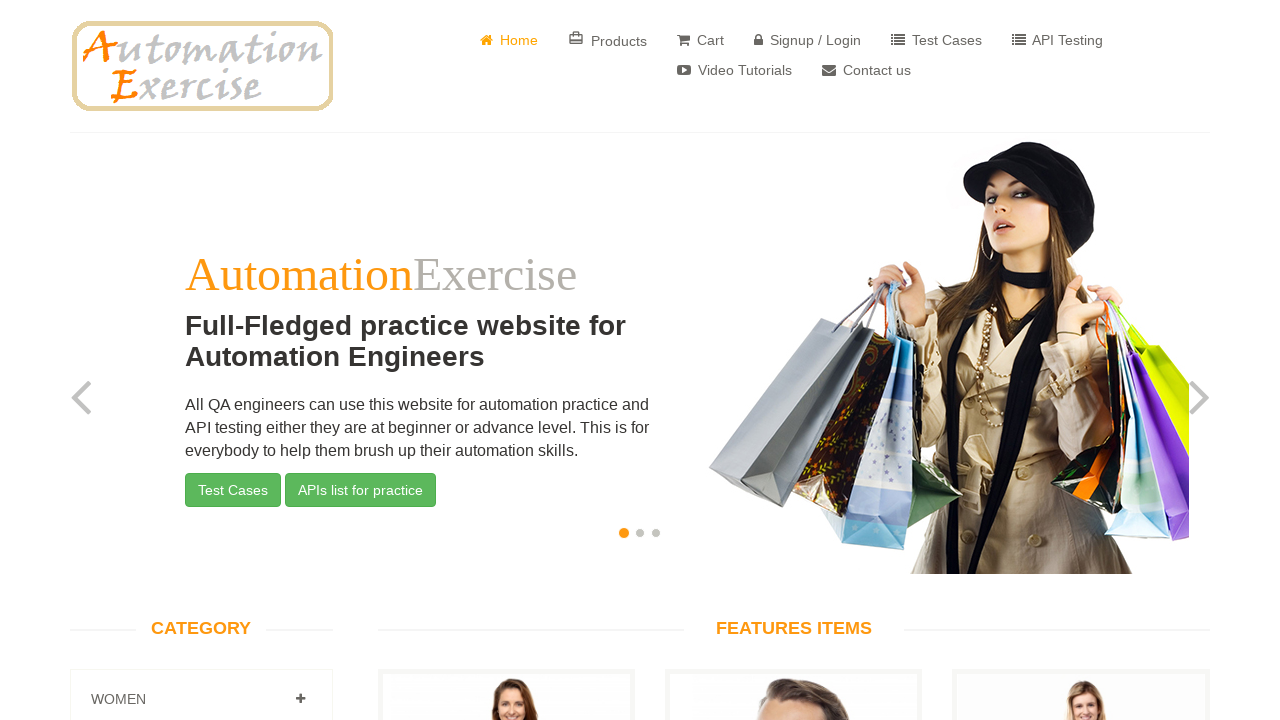

Verified link count: found 147 links (expected 147)
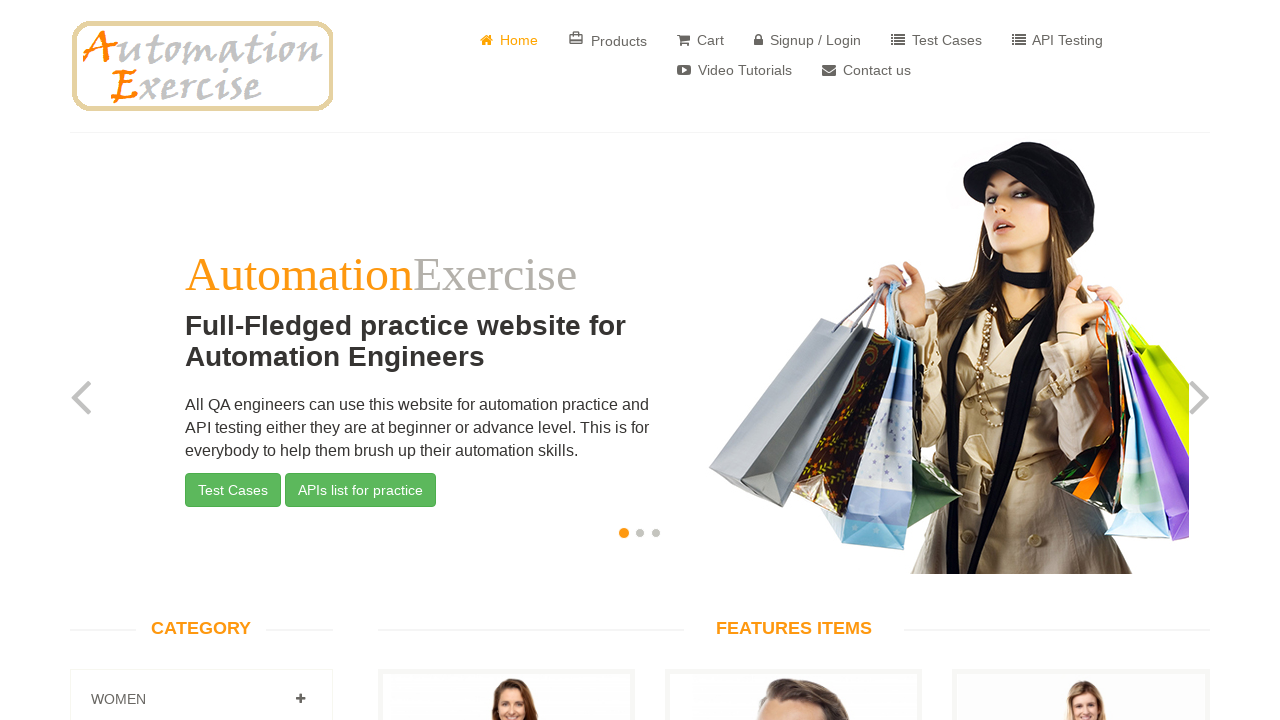

Clicked on Products link to navigate to Products page at (608, 40) on a:has-text('Products')
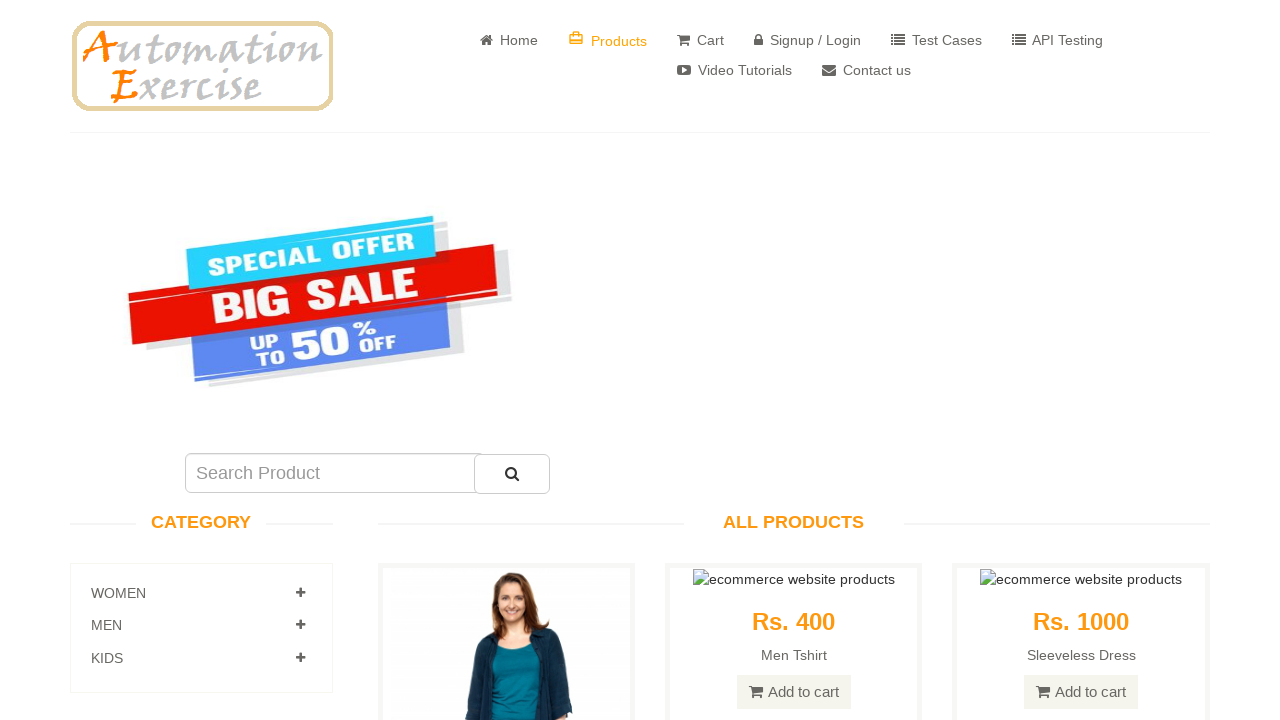

Located special offer element (#sale_image)
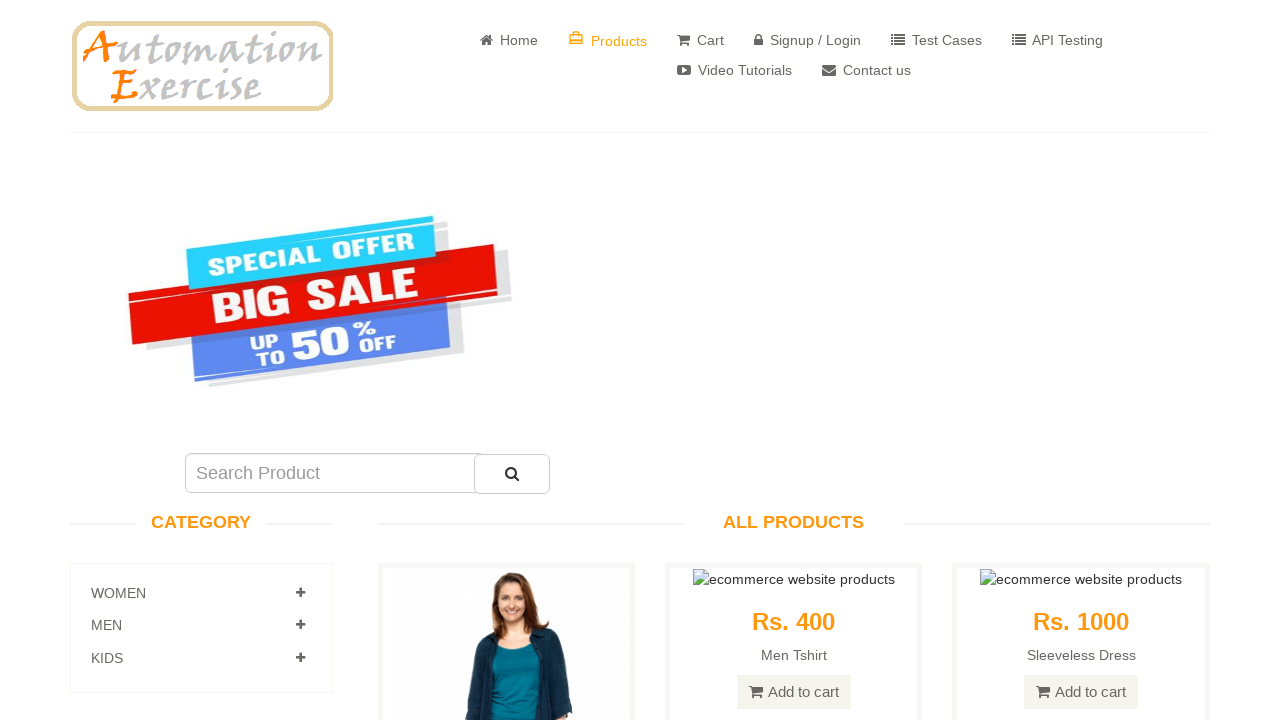

Verified special offer element visibility: True
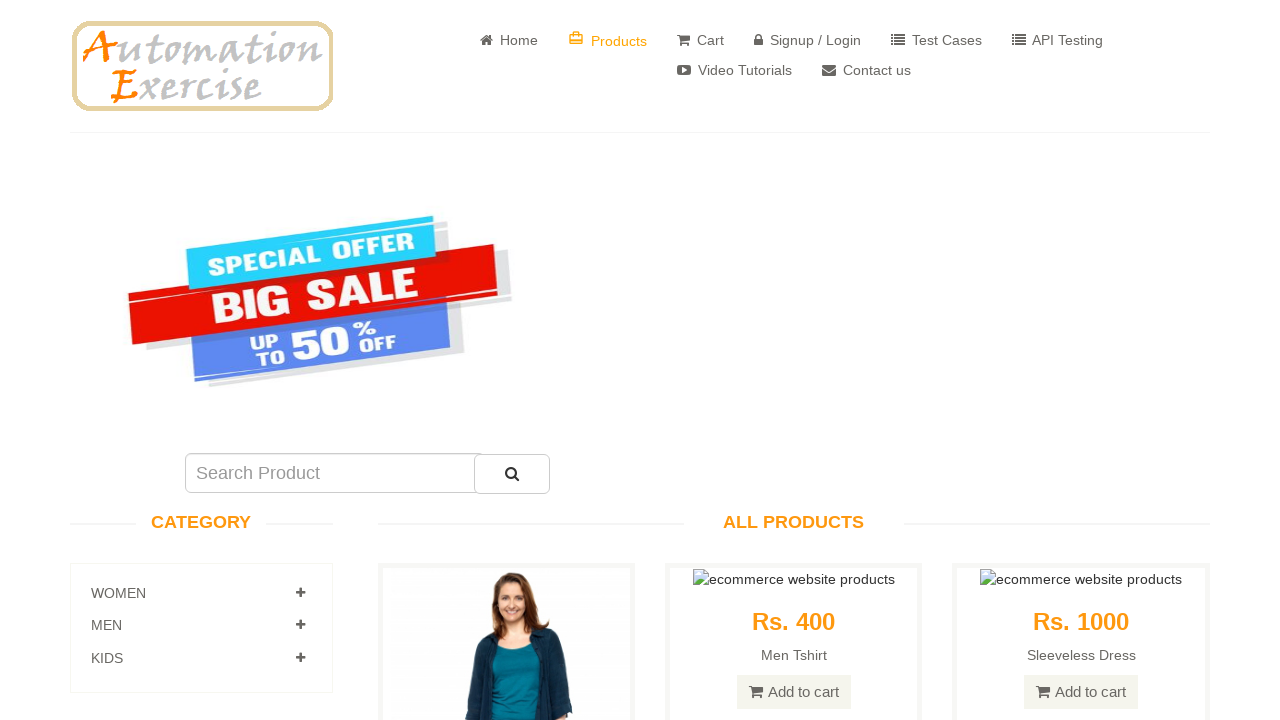

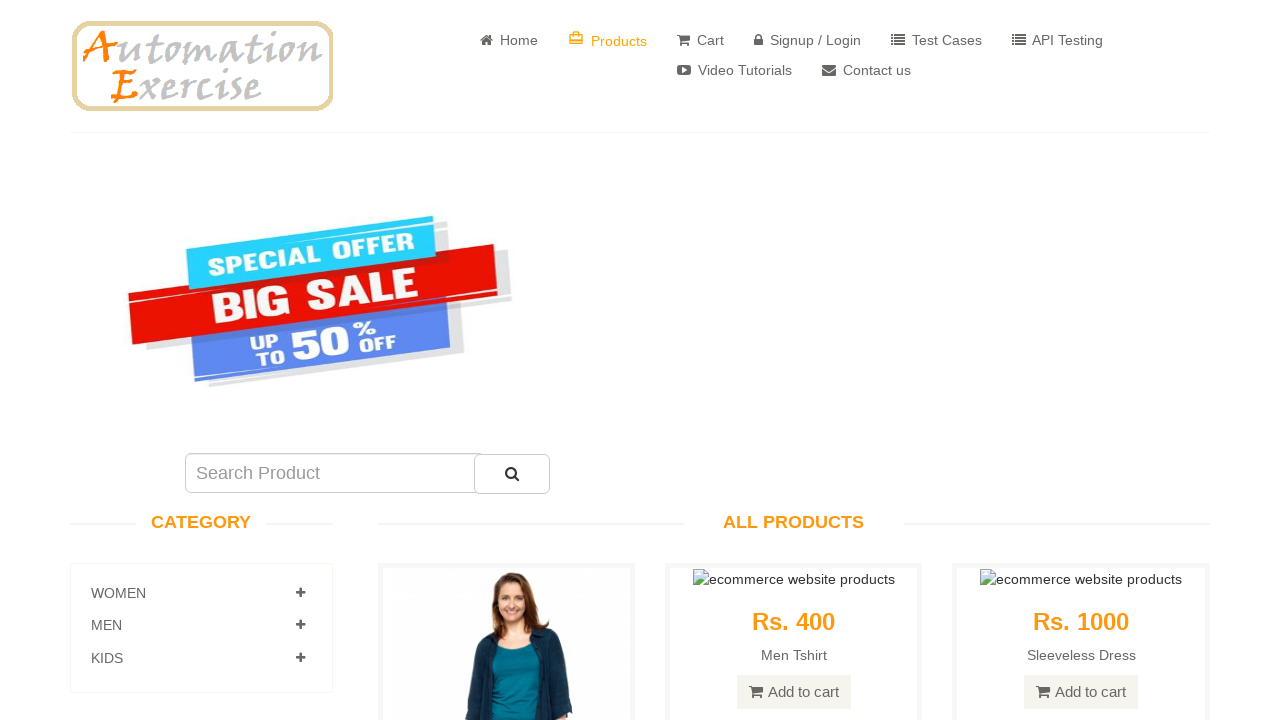